Tests browsing to languages starting with M and verifies that MySQL appears as the last language in the list

Starting URL: http://www.99-bottles-of-beer.net

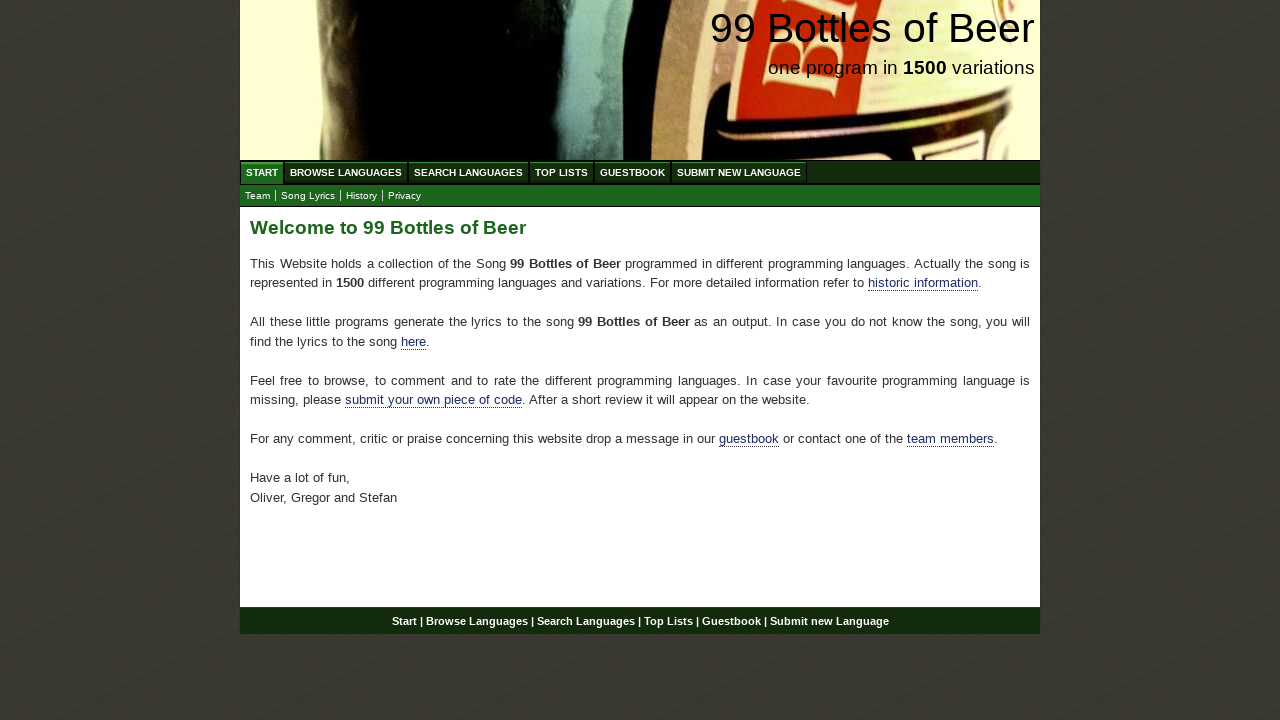

Clicked on BROWSE LANGUAGES menu at (346, 172) on xpath=//body/div[@id='wrap']/div[@id='navigation']/ul[@id='menu']/li/a[@href='/a
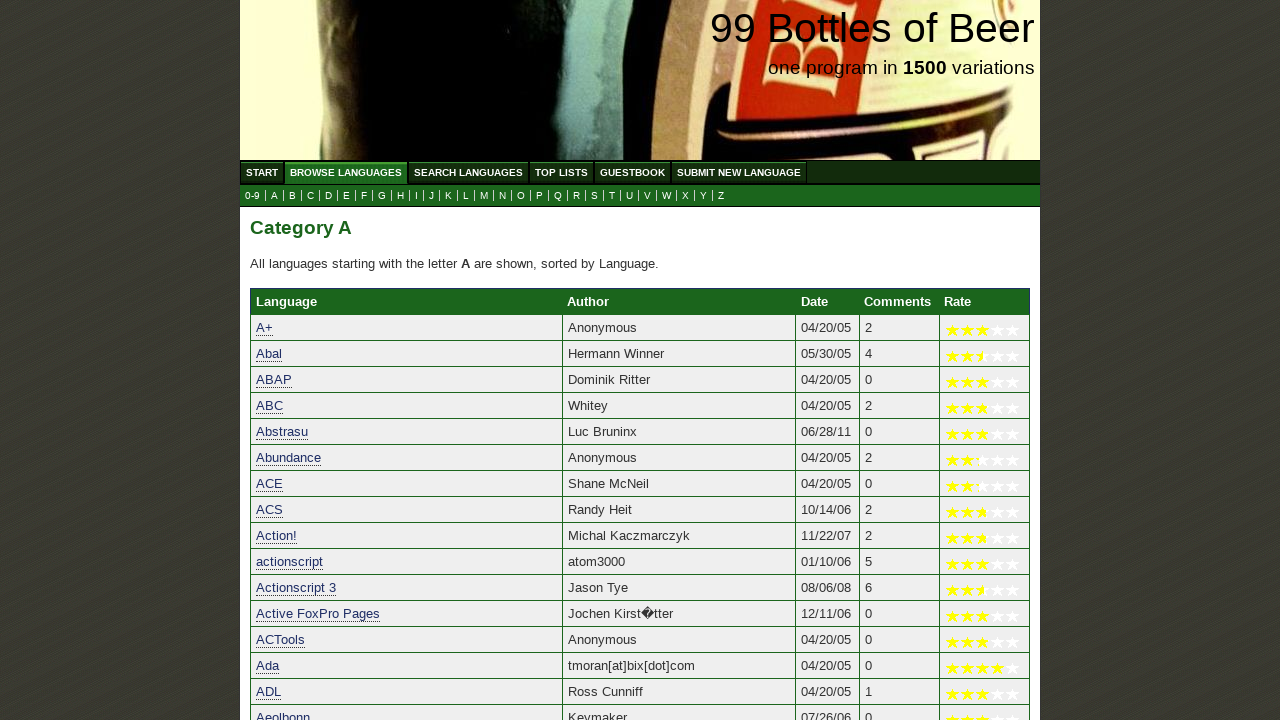

Clicked on letter M to browse languages starting with M at (484, 196) on xpath=//div[@id='navigation']/ul[@id='submenu']/li/a[@href='m.html']
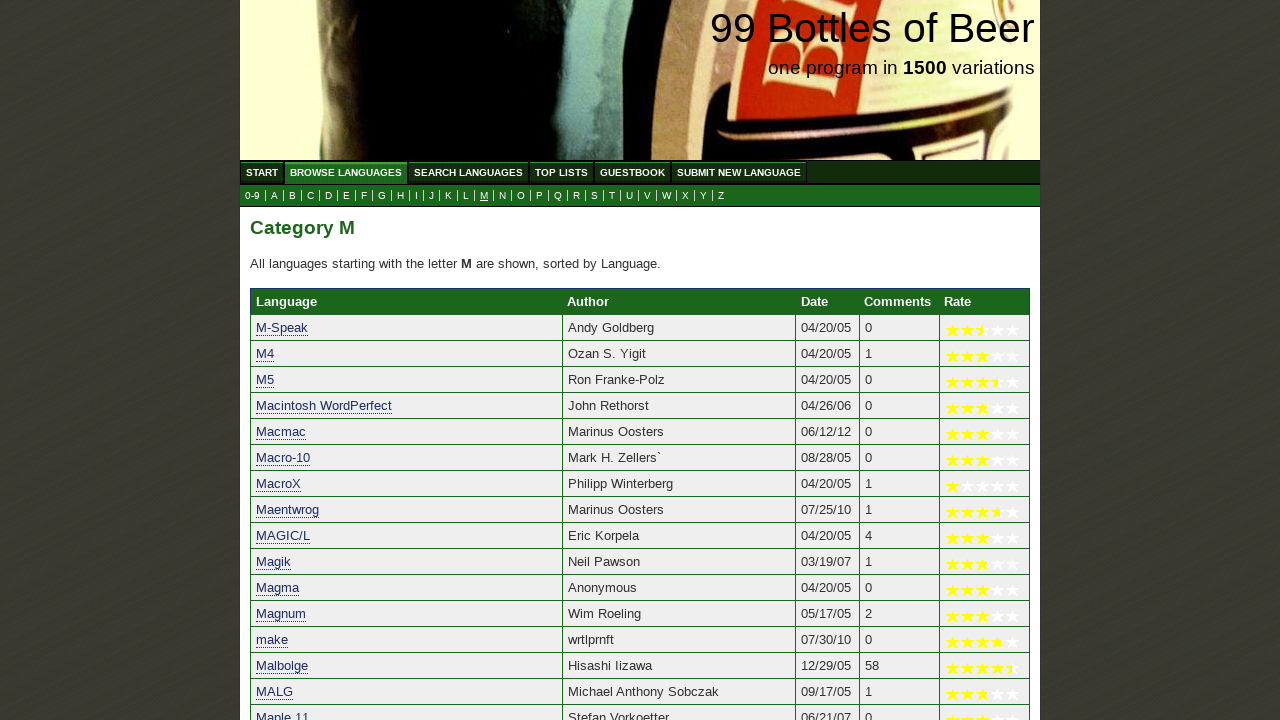

Verified that MySQL appears as the last language in the M languages list
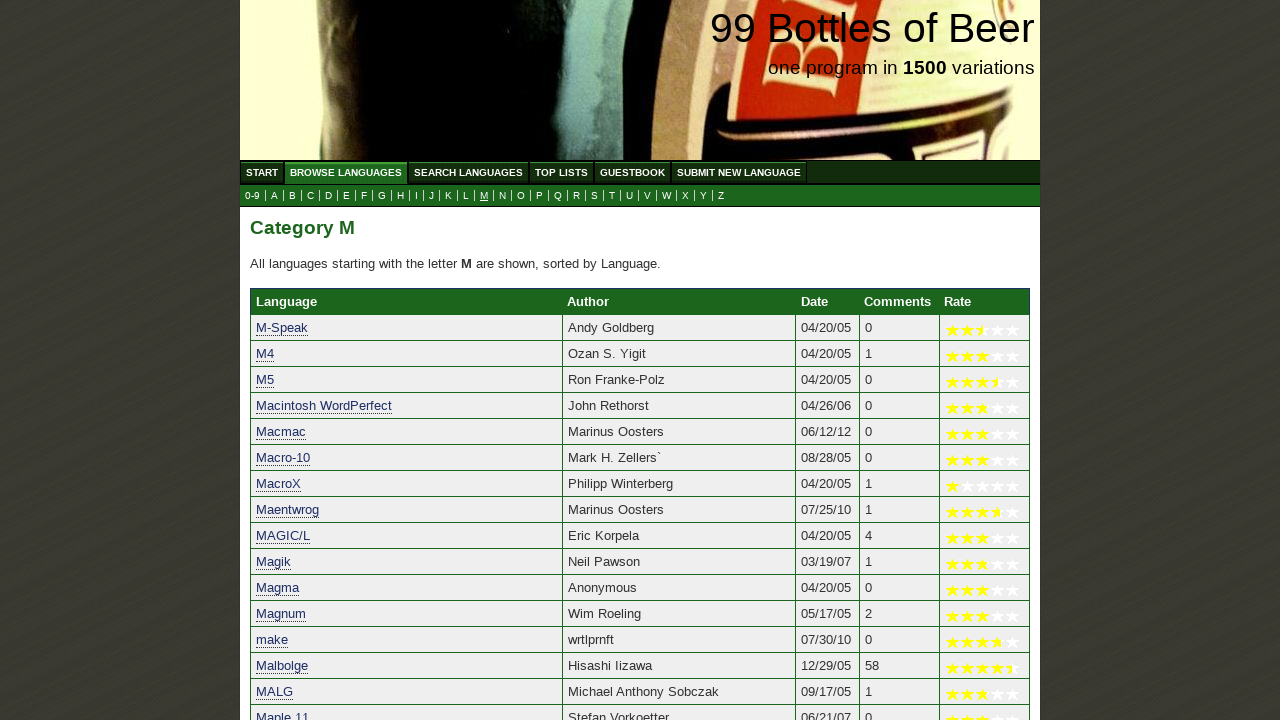

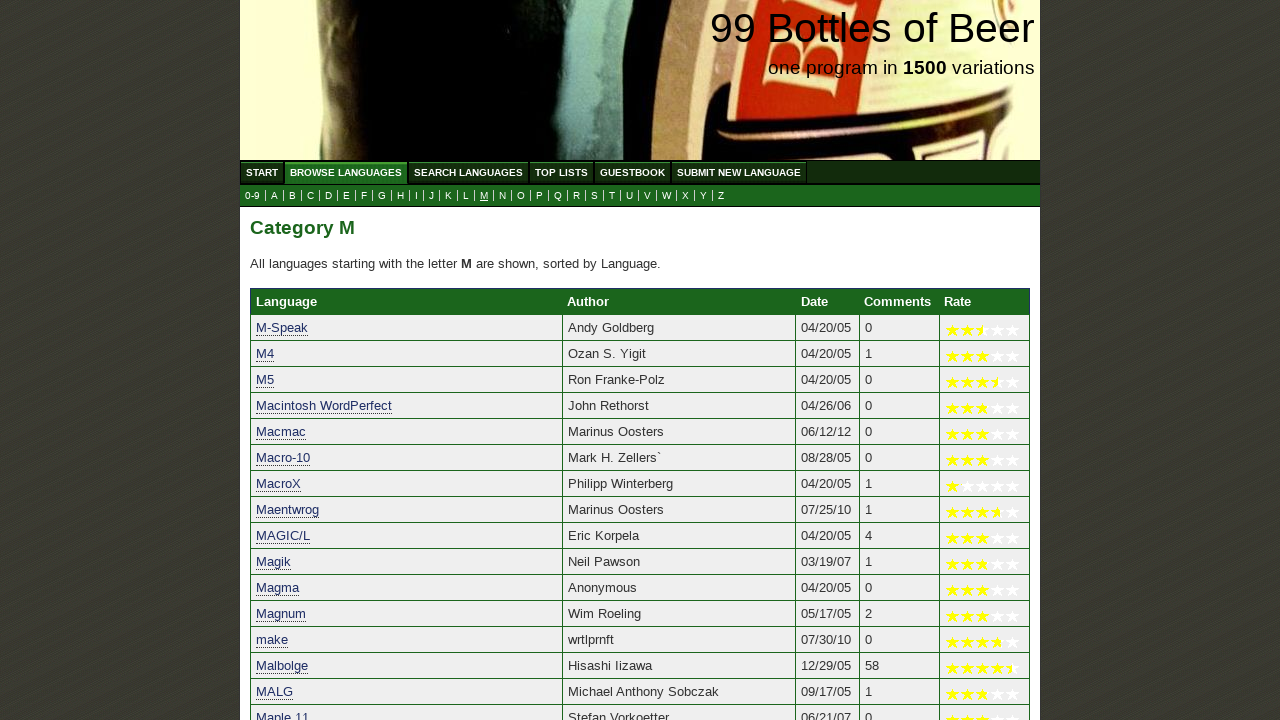